Tests editing a todo item by double-clicking and filling in new text

Starting URL: https://demo.playwright.dev/todomvc

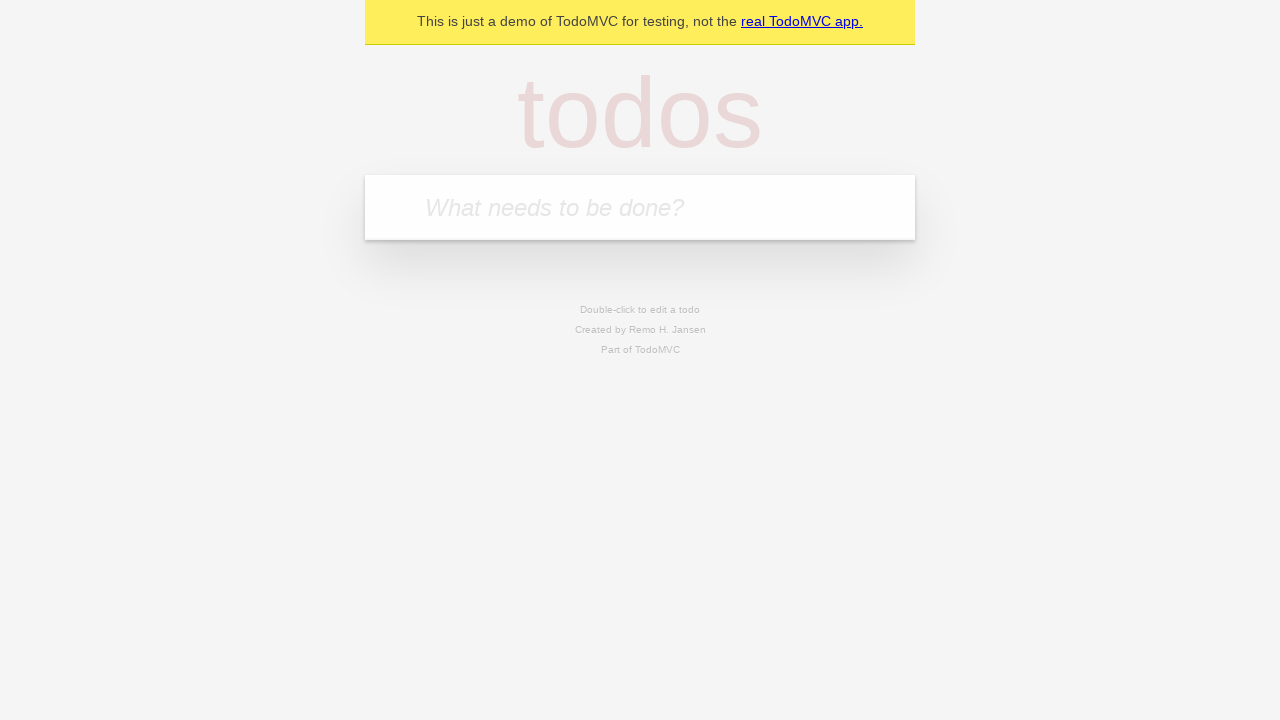

Filled new todo input with 'buy some cheese' on .new-todo
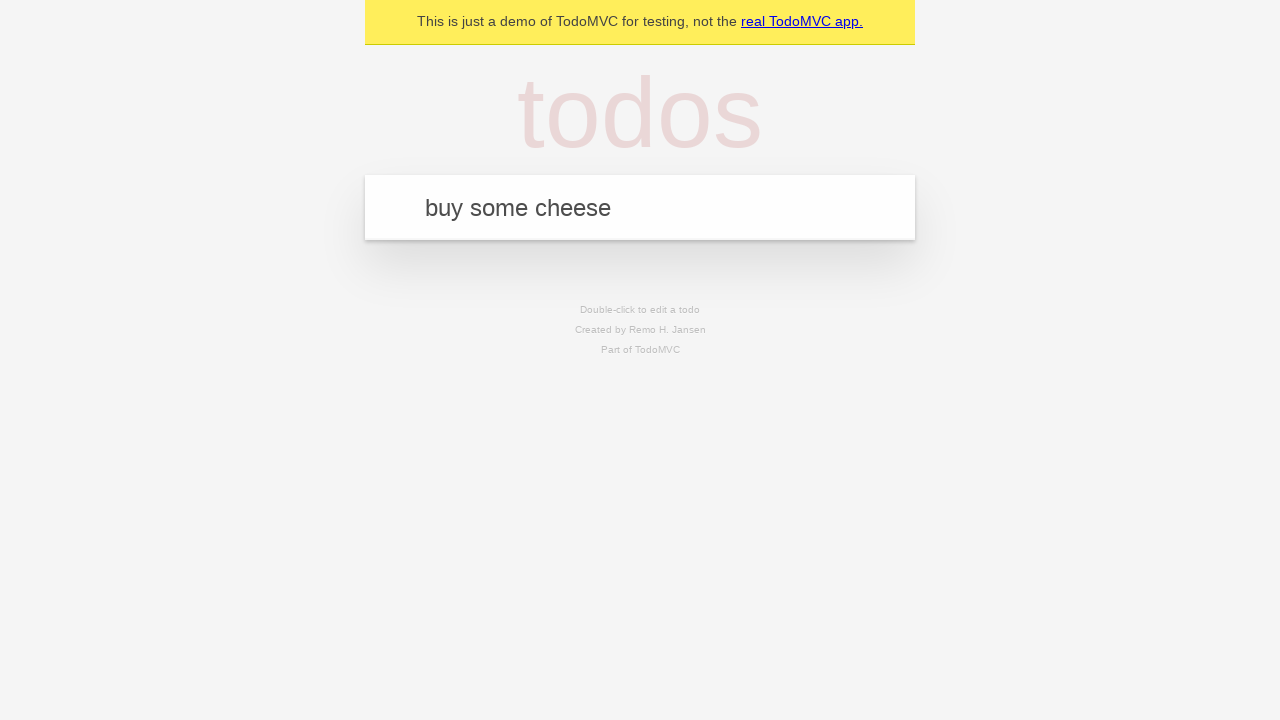

Pressed Enter to add first todo on .new-todo
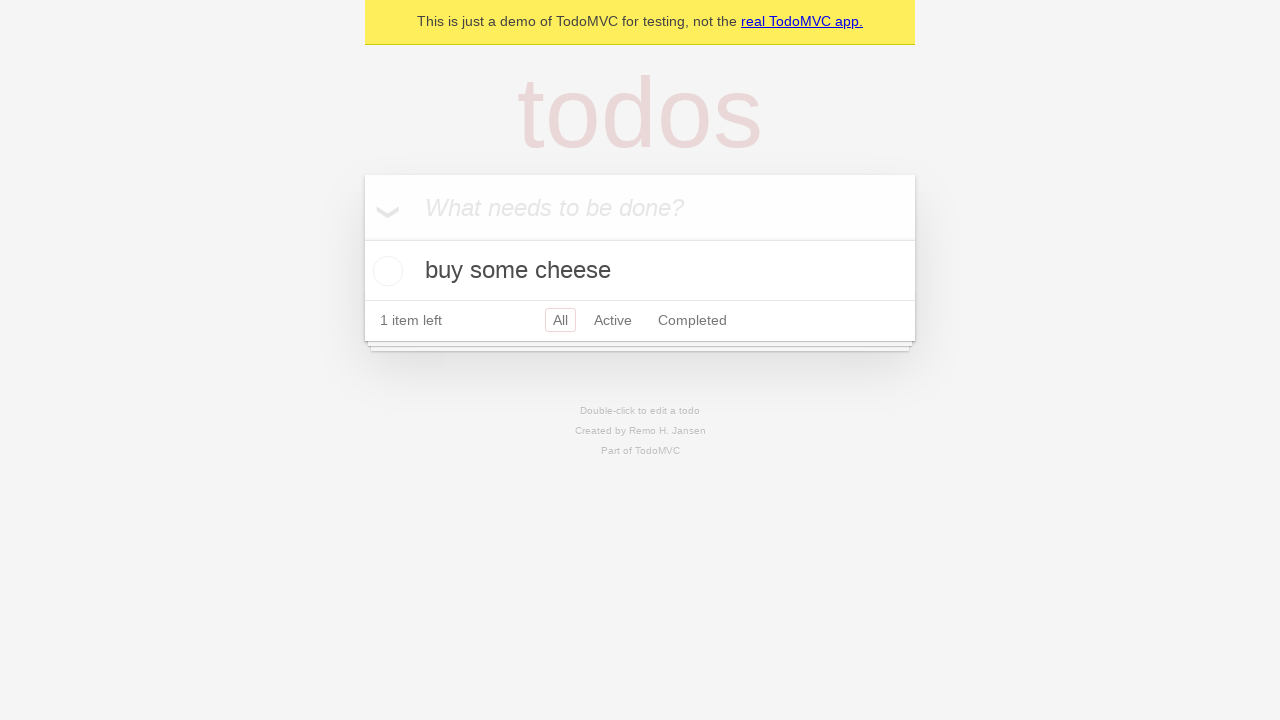

Filled new todo input with 'feed the cat' on .new-todo
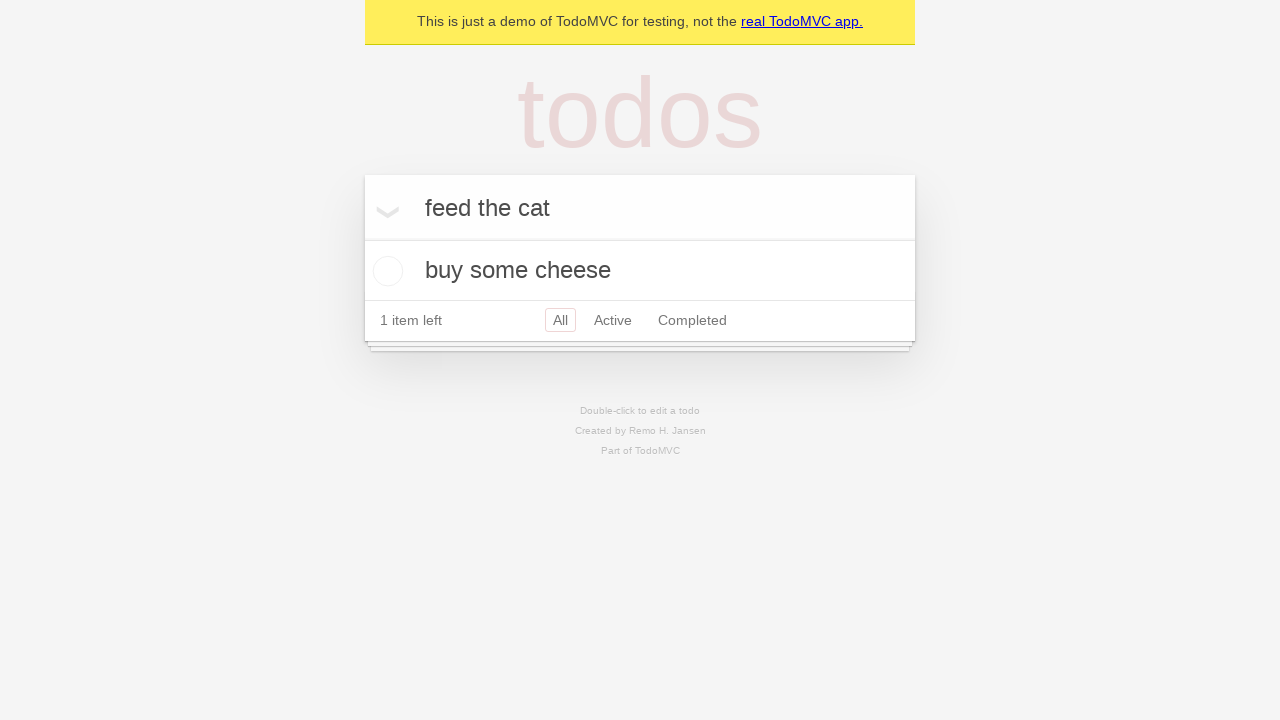

Pressed Enter to add second todo on .new-todo
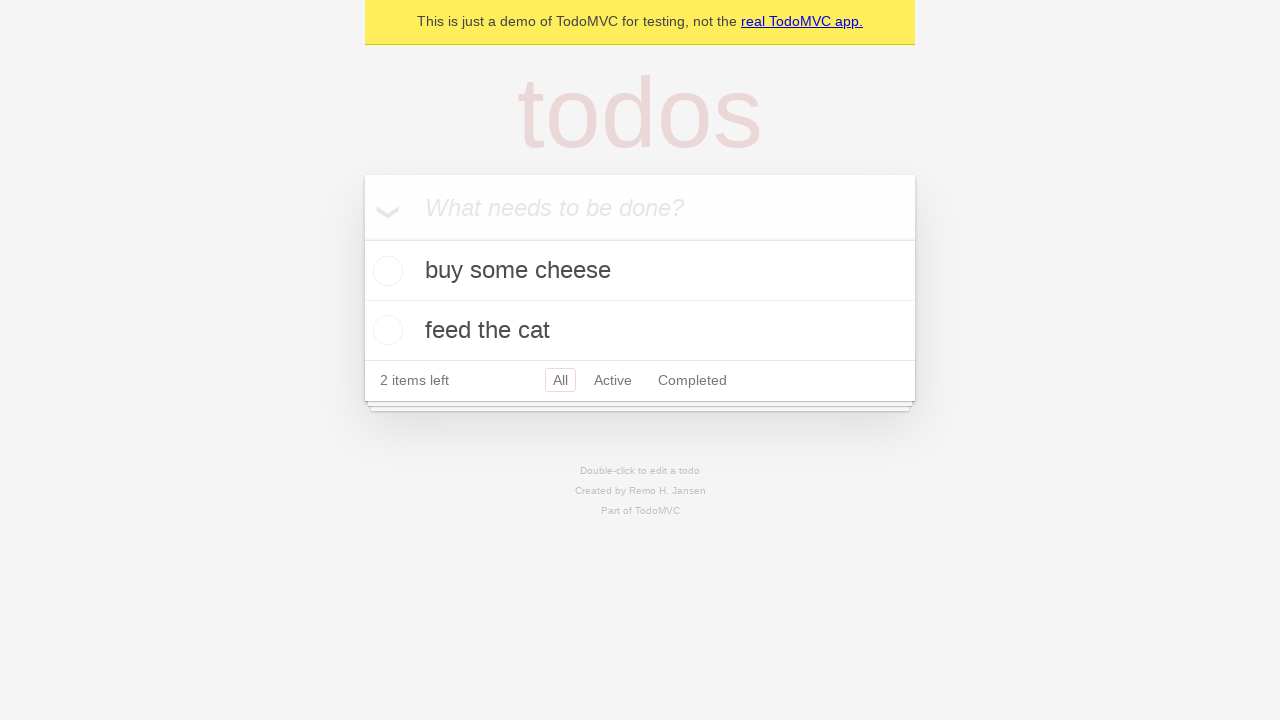

Filled new todo input with 'book a doctors appointment' on .new-todo
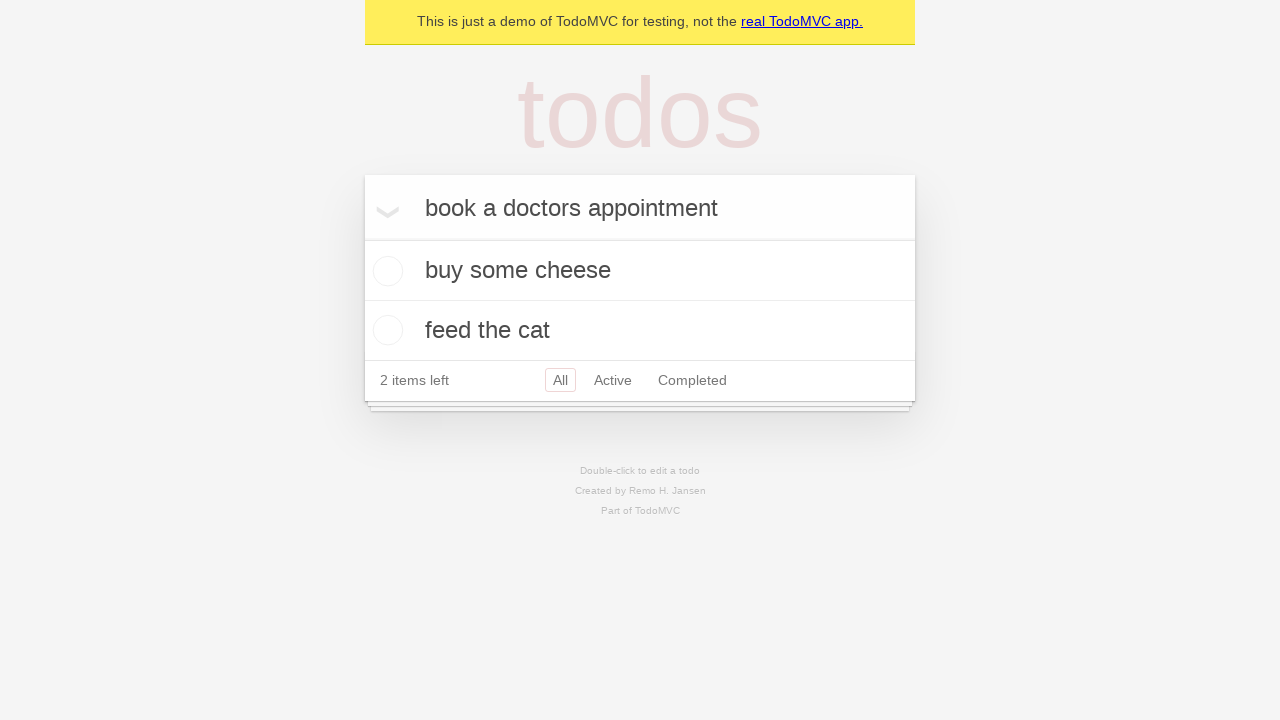

Pressed Enter to add third todo on .new-todo
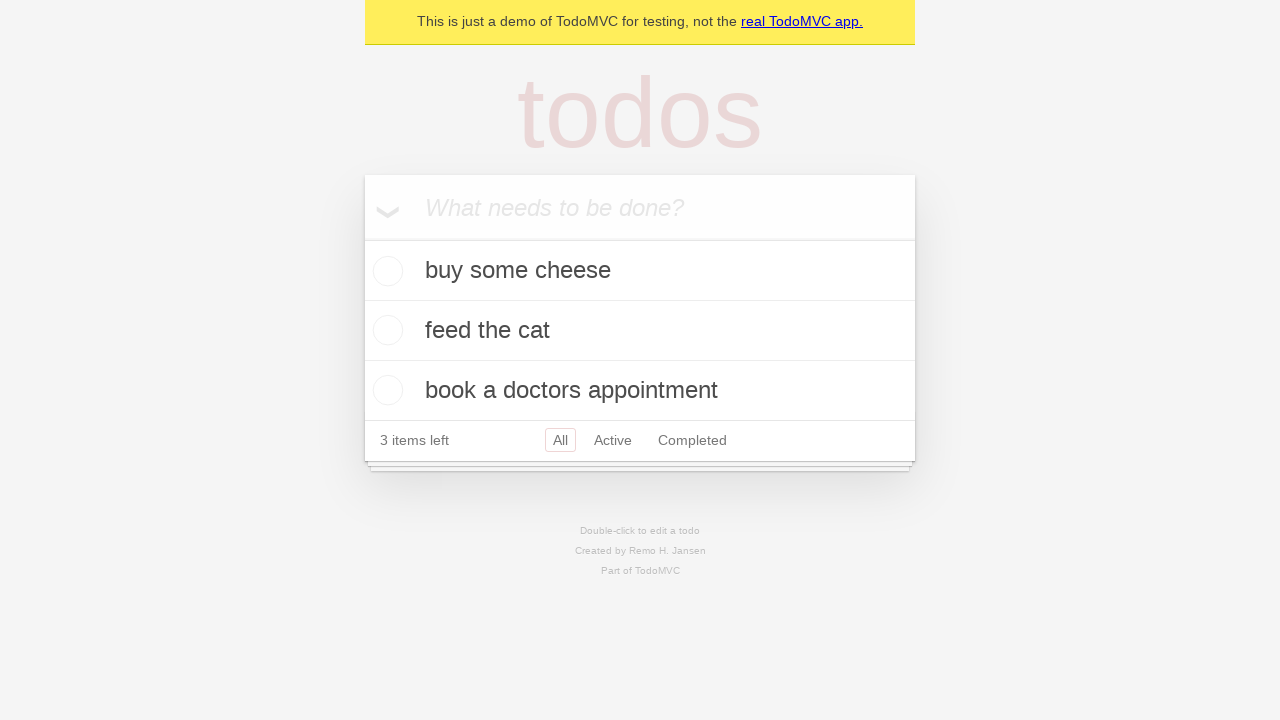

Waited for all three todos to load
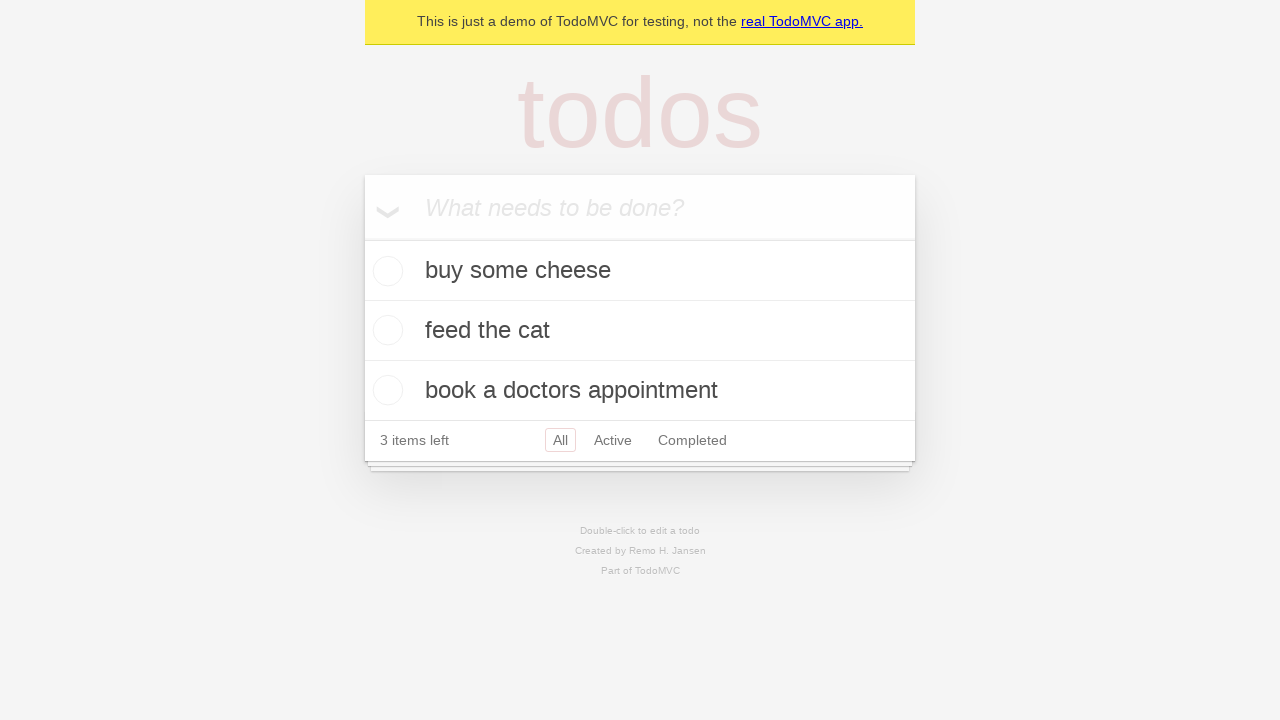

Double-clicked second todo to enter edit mode at (640, 331) on .todo-list li >> nth=1
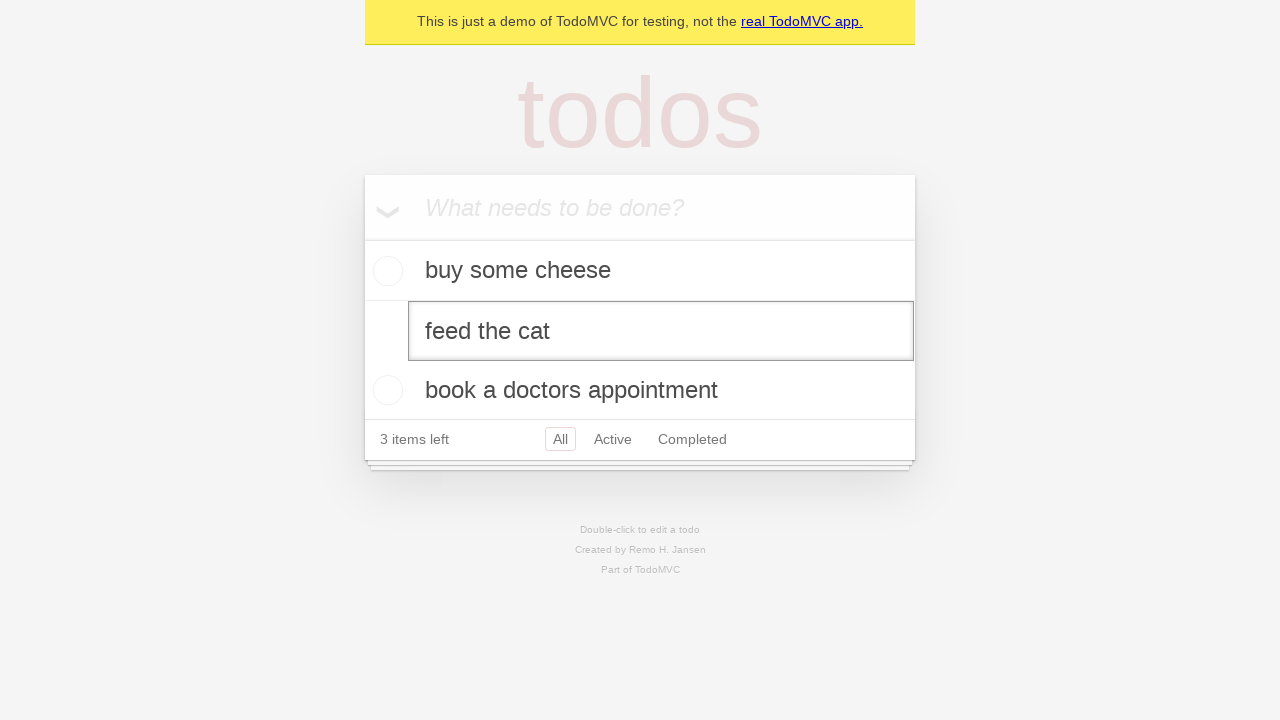

Filled edit field with new text 'buy some sausages' on .todo-list li >> nth=1 >> .edit
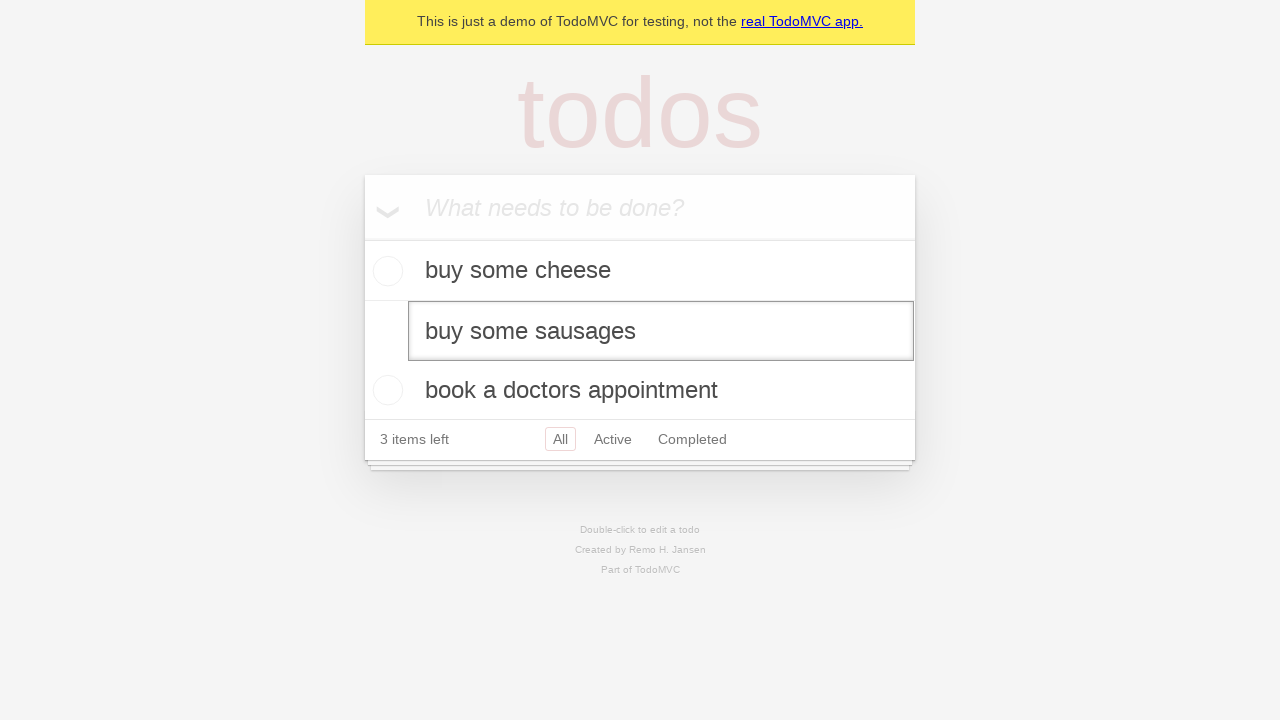

Pressed Enter to confirm the edited todo on .todo-list li >> nth=1 >> .edit
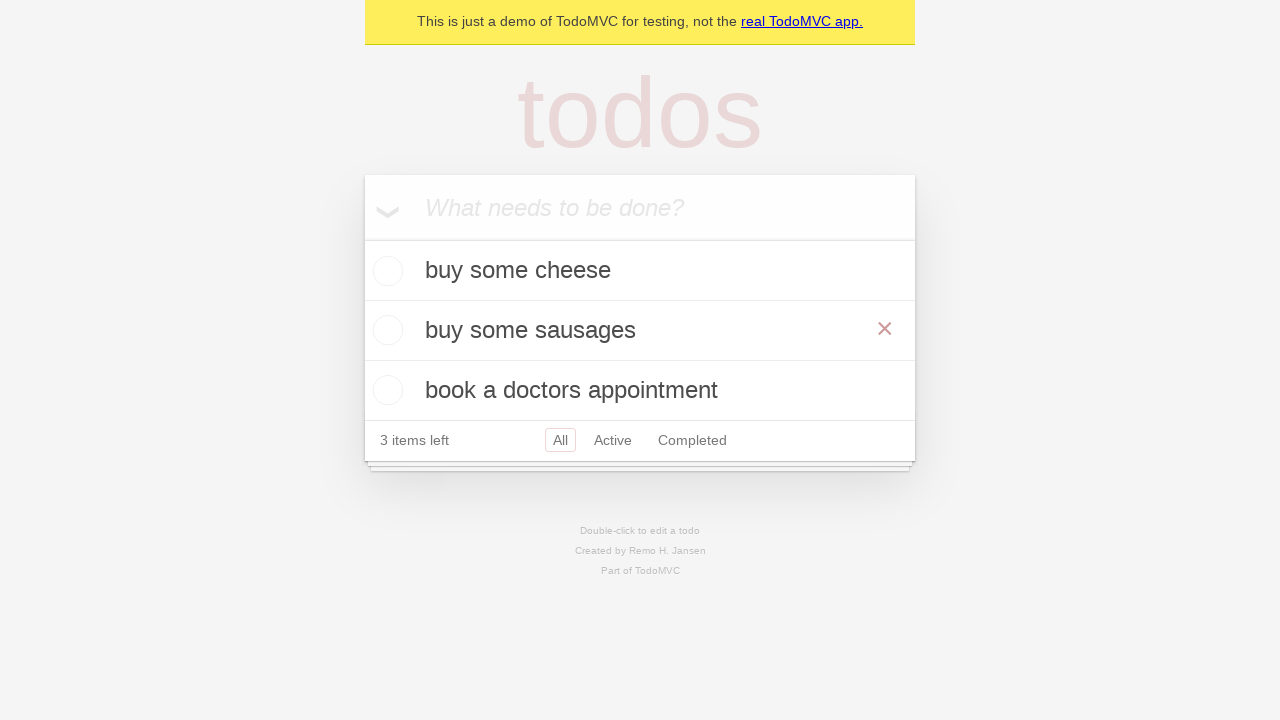

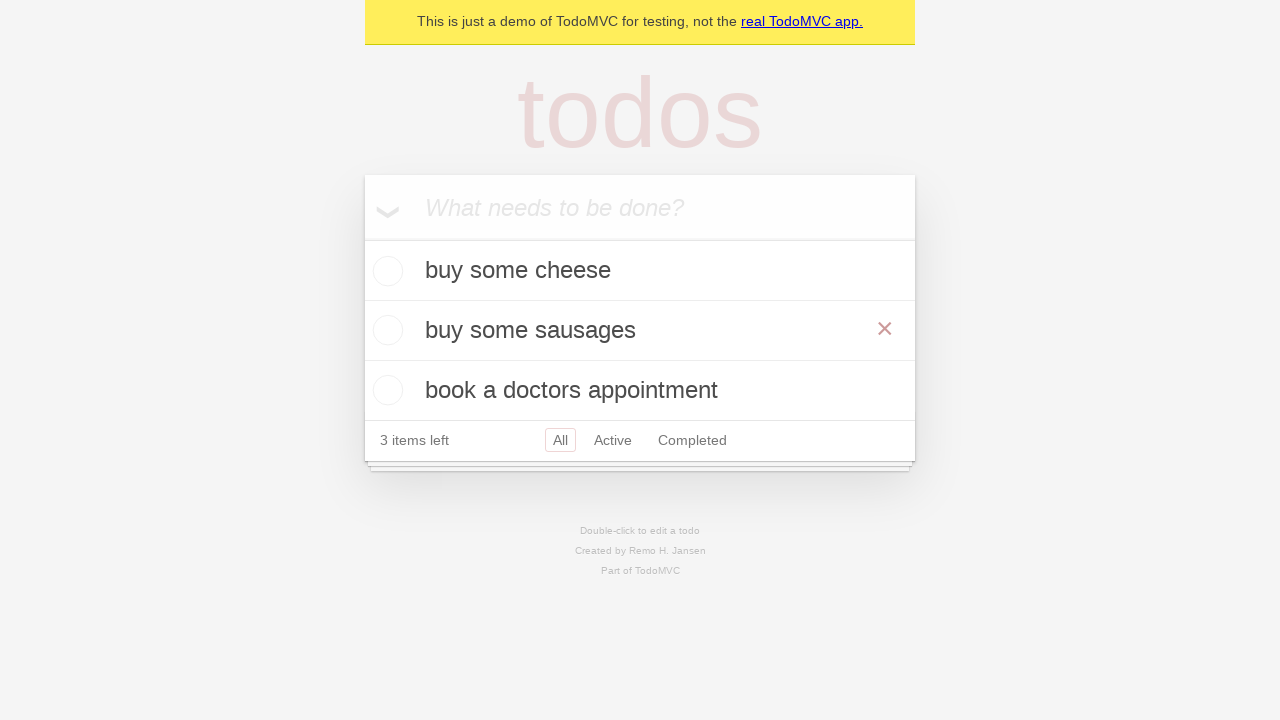